Navigates to anhtester.com, maximizes the browser window, and retrieves the page title

Starting URL: https://anhtester.com

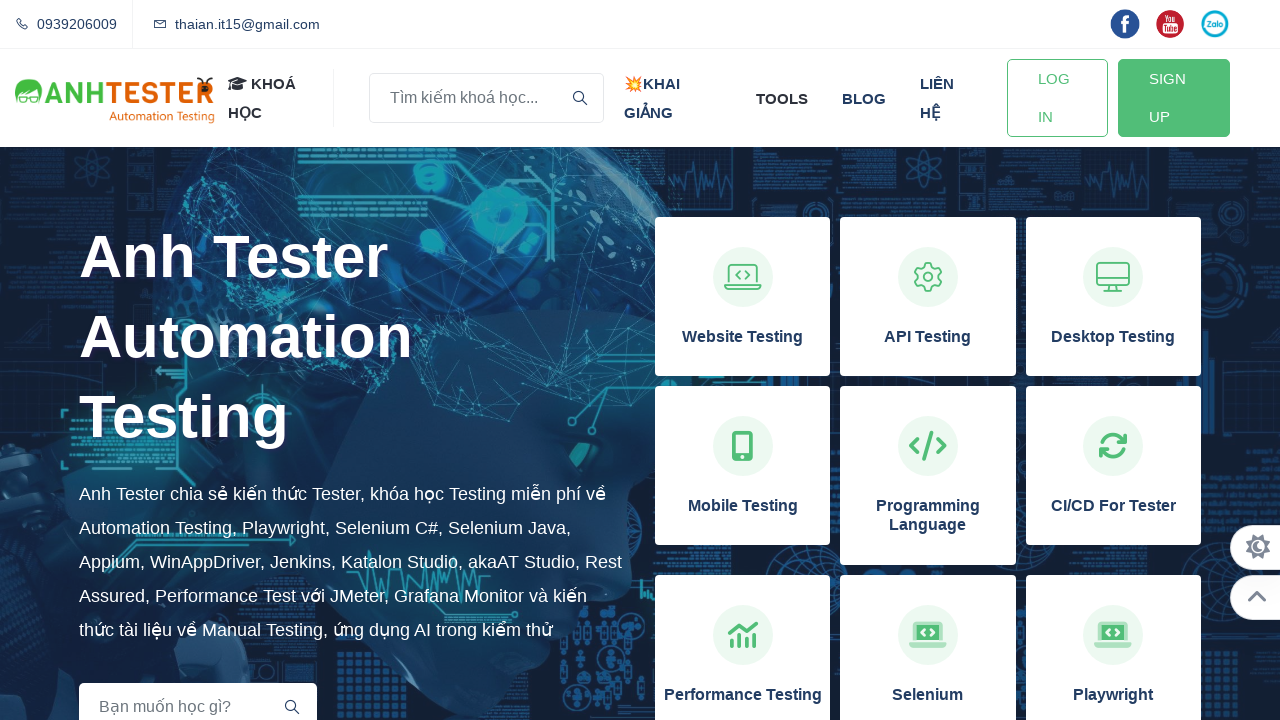

Set viewport size to 1920x1080 to maximize browser window
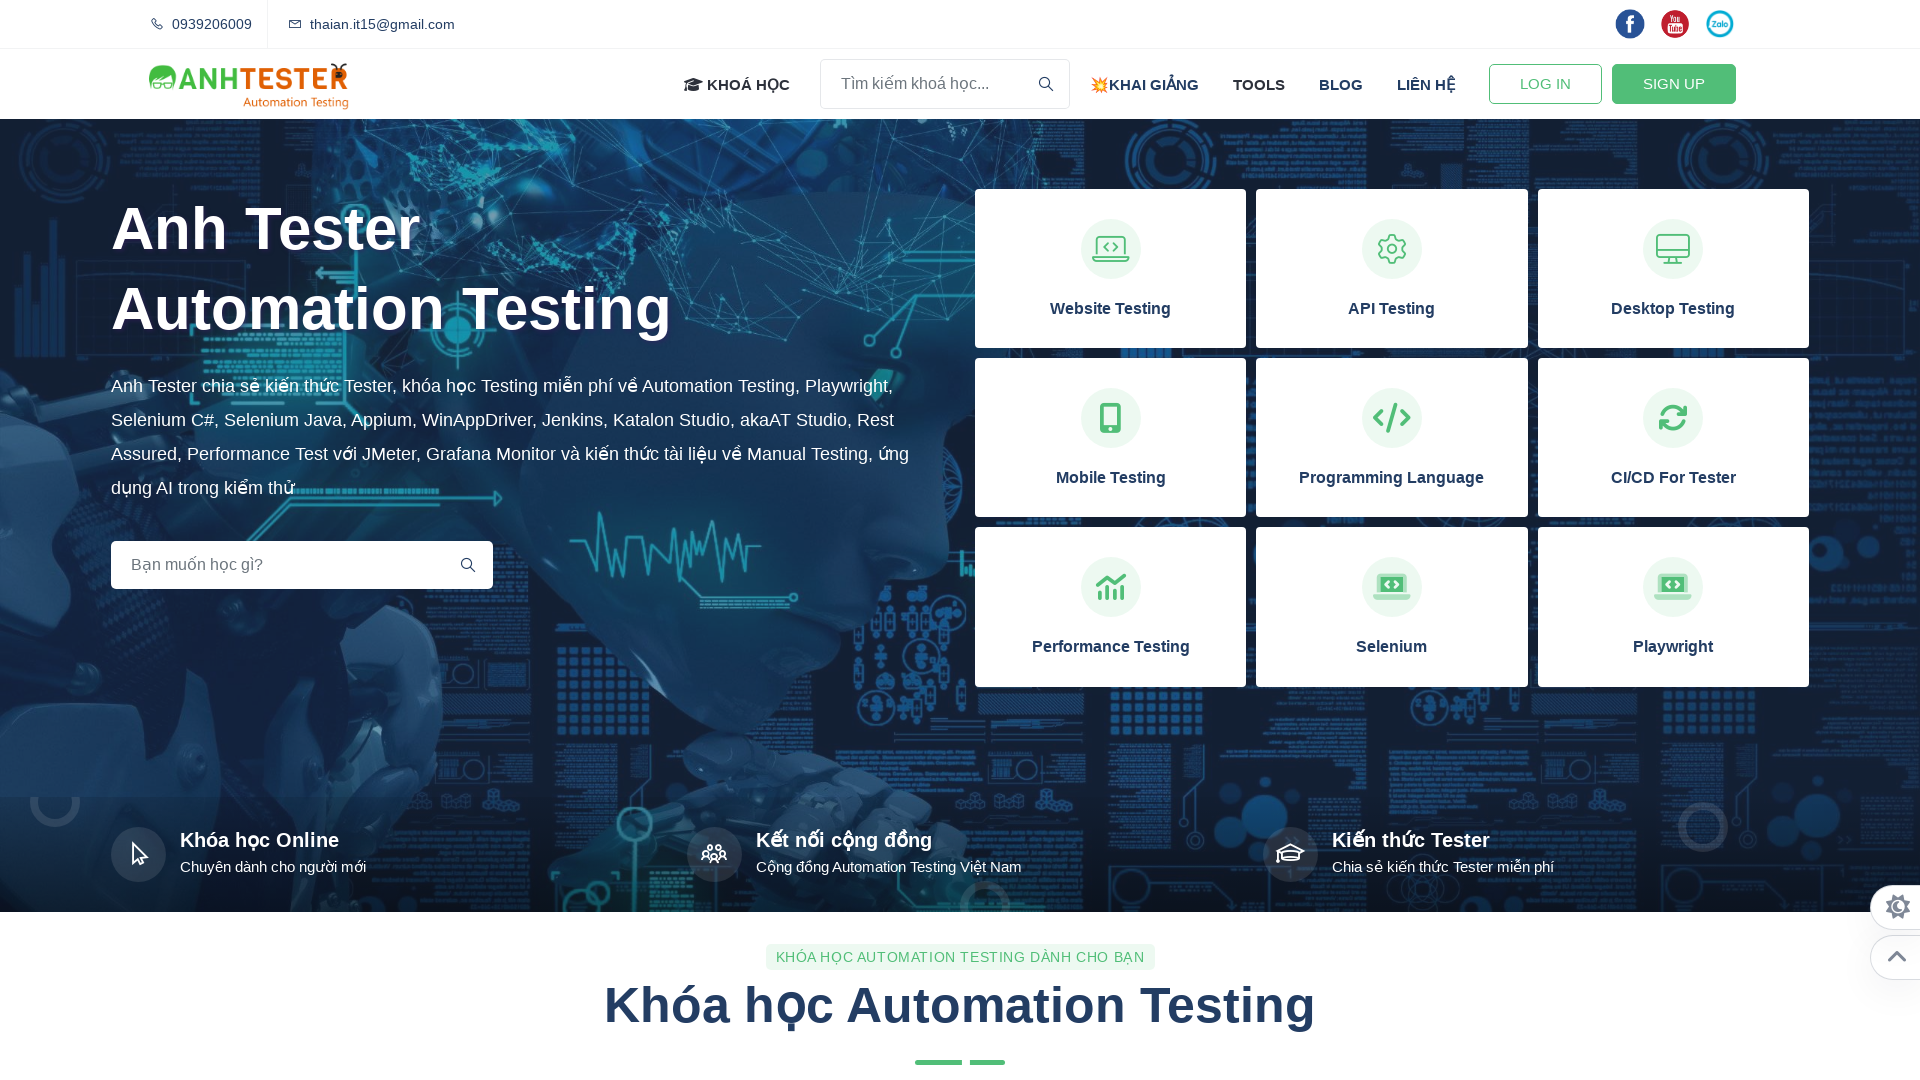

Retrieved page title
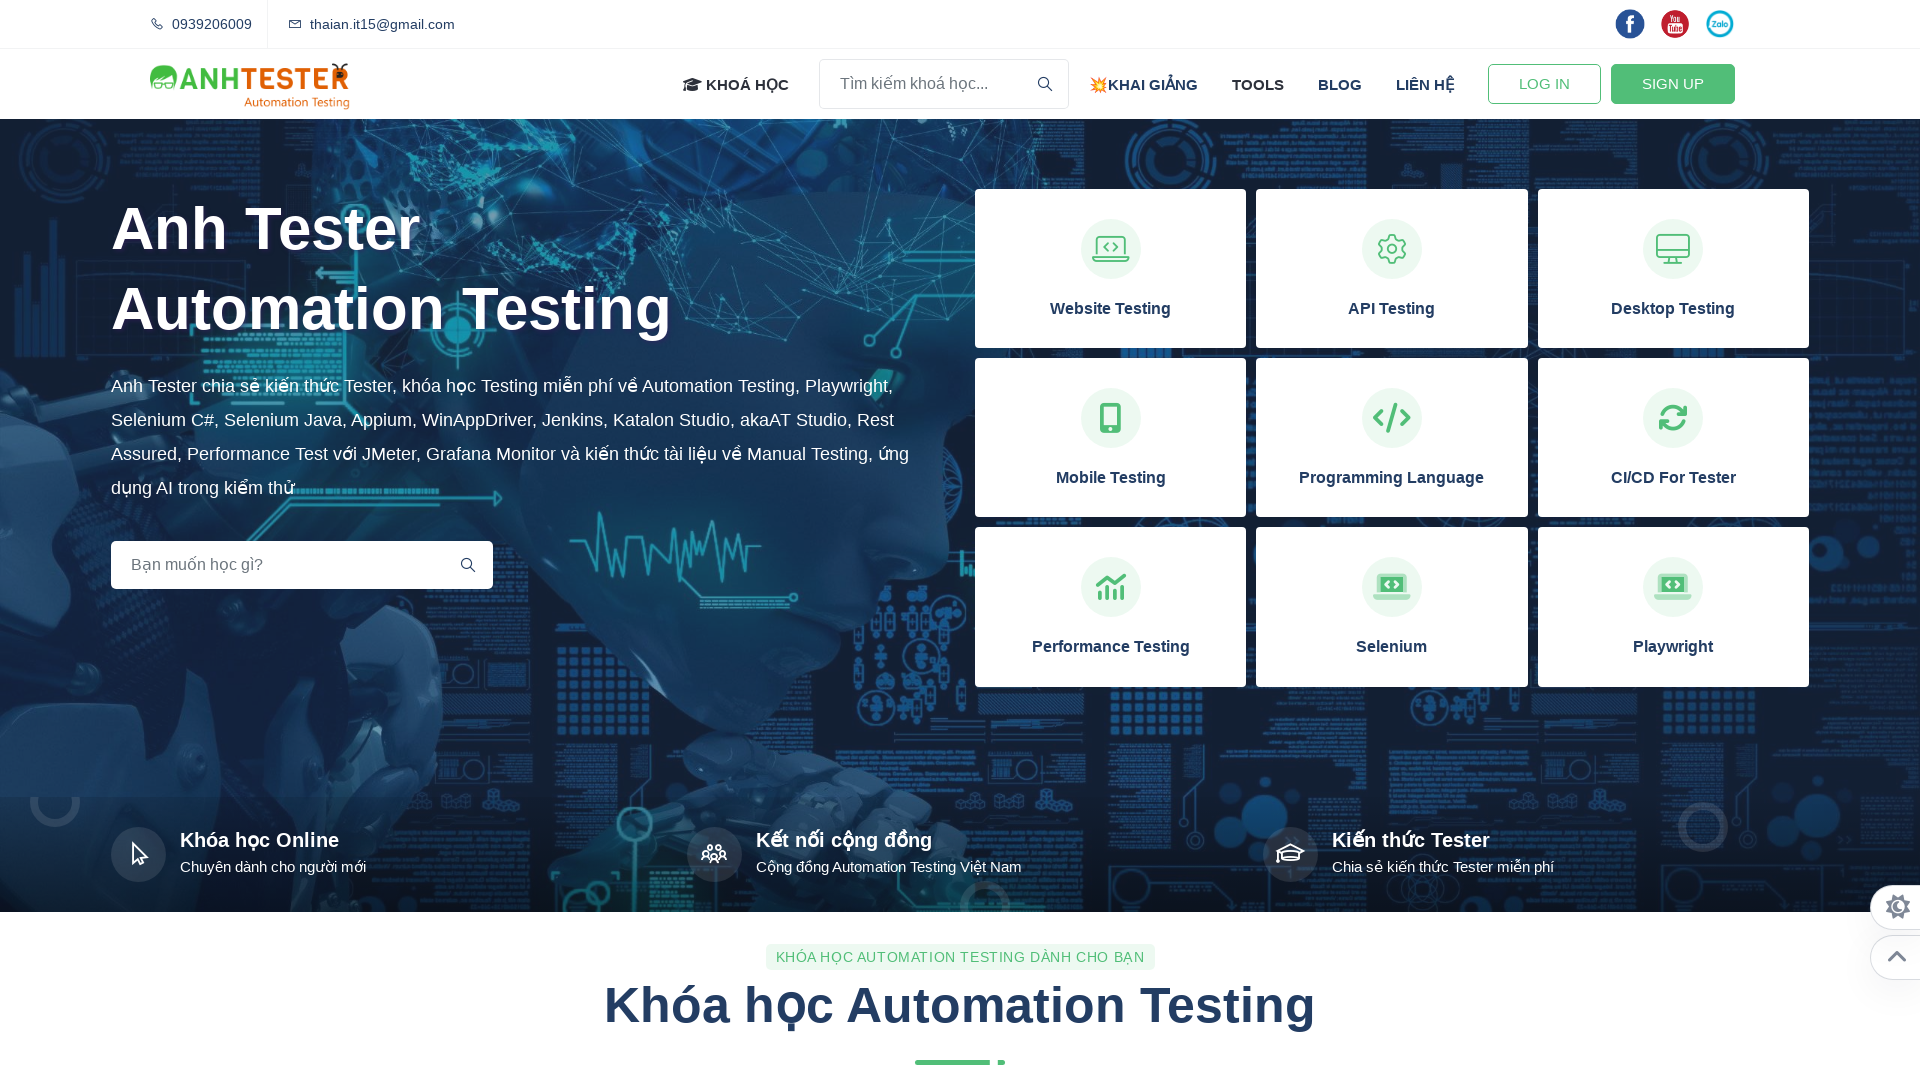

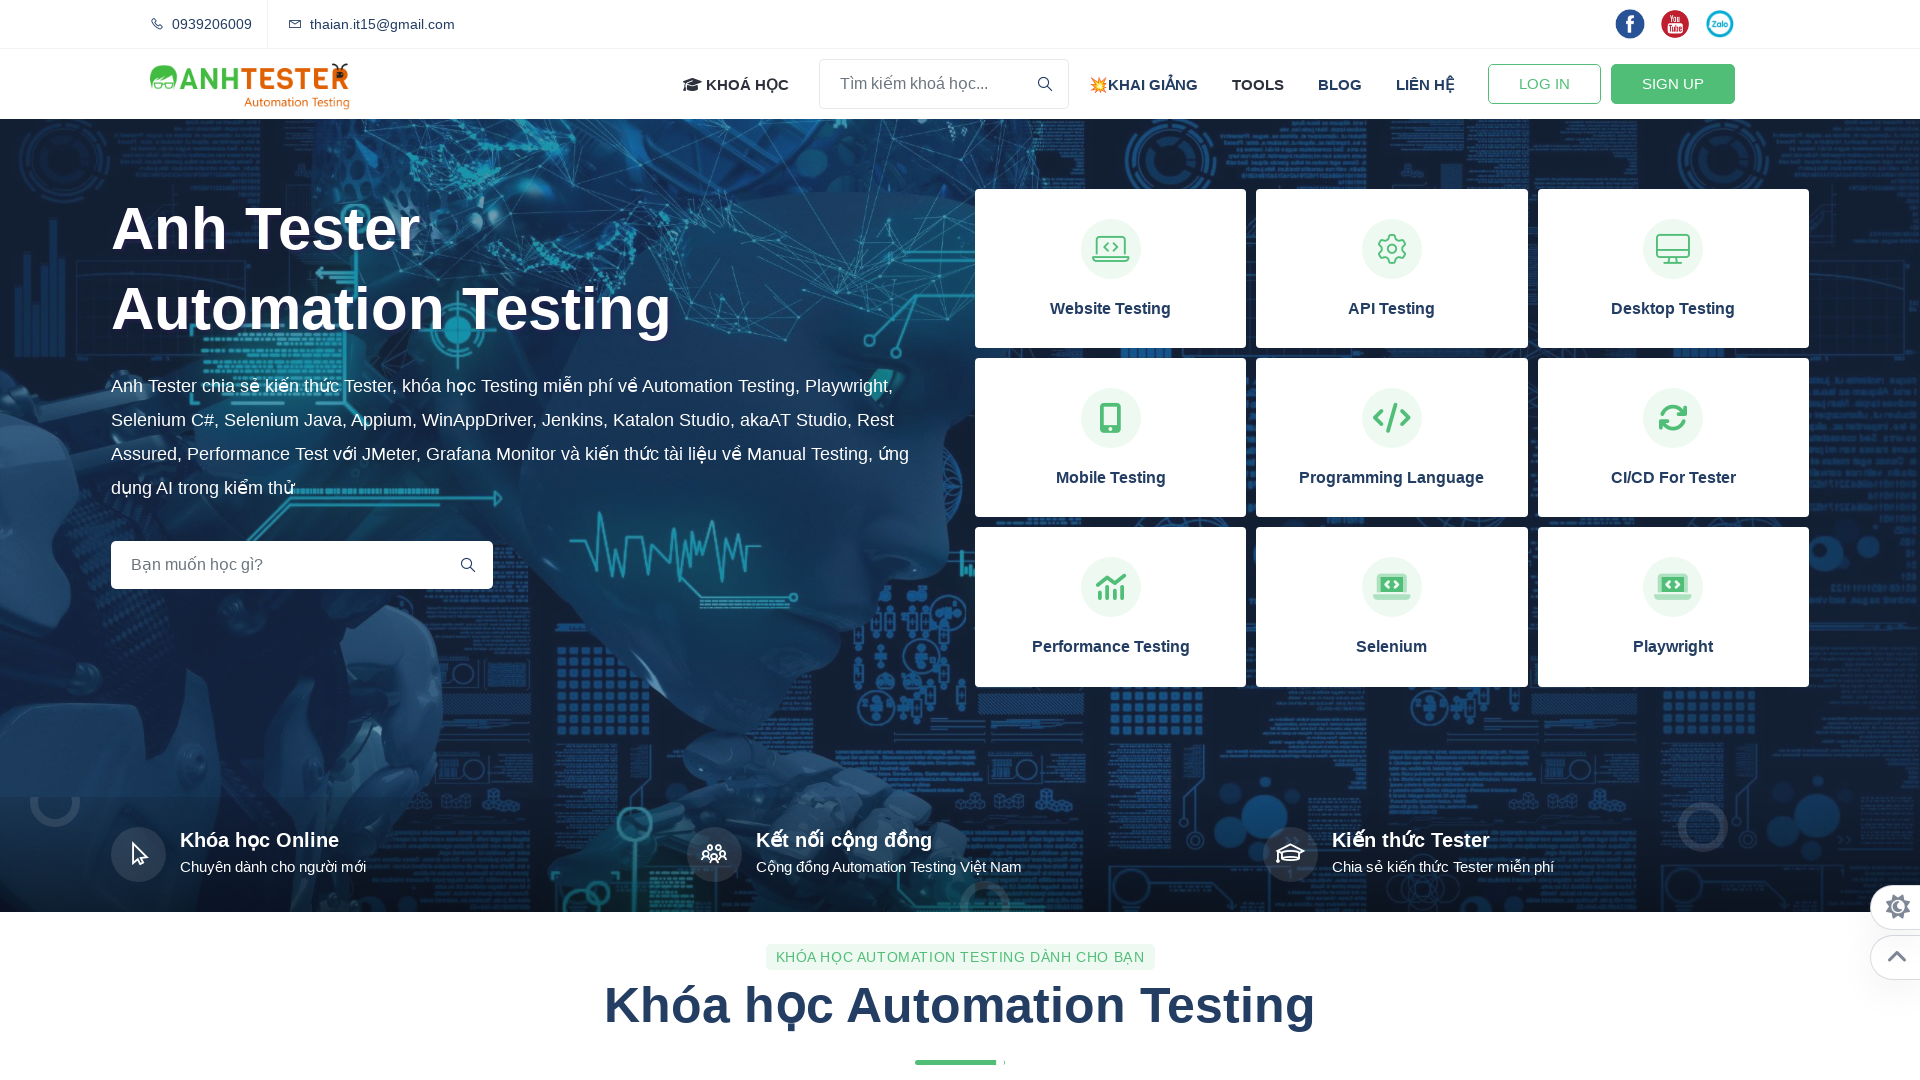